Navigates to the broken links page on DemoQA, scrolls down, and clicks on a valid link to verify it works correctly

Starting URL: https://demoqa.com/broken

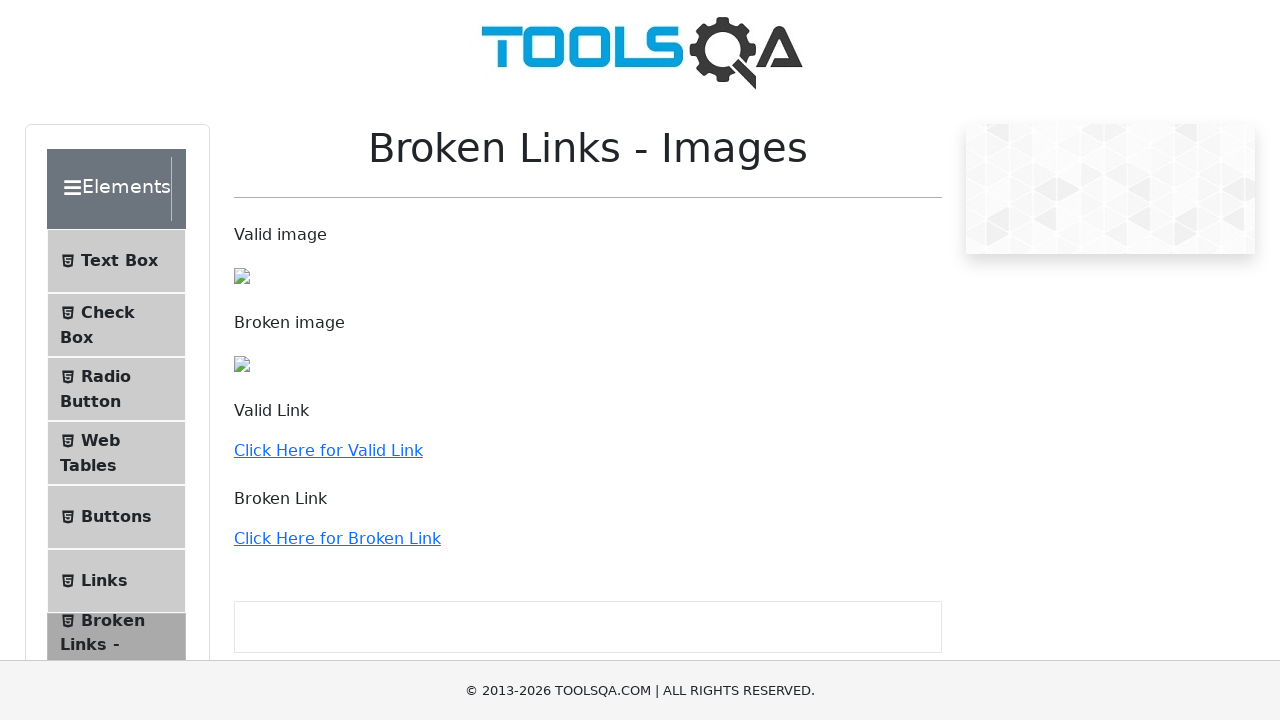

Scrolled down 3000 pixels to reveal valid link
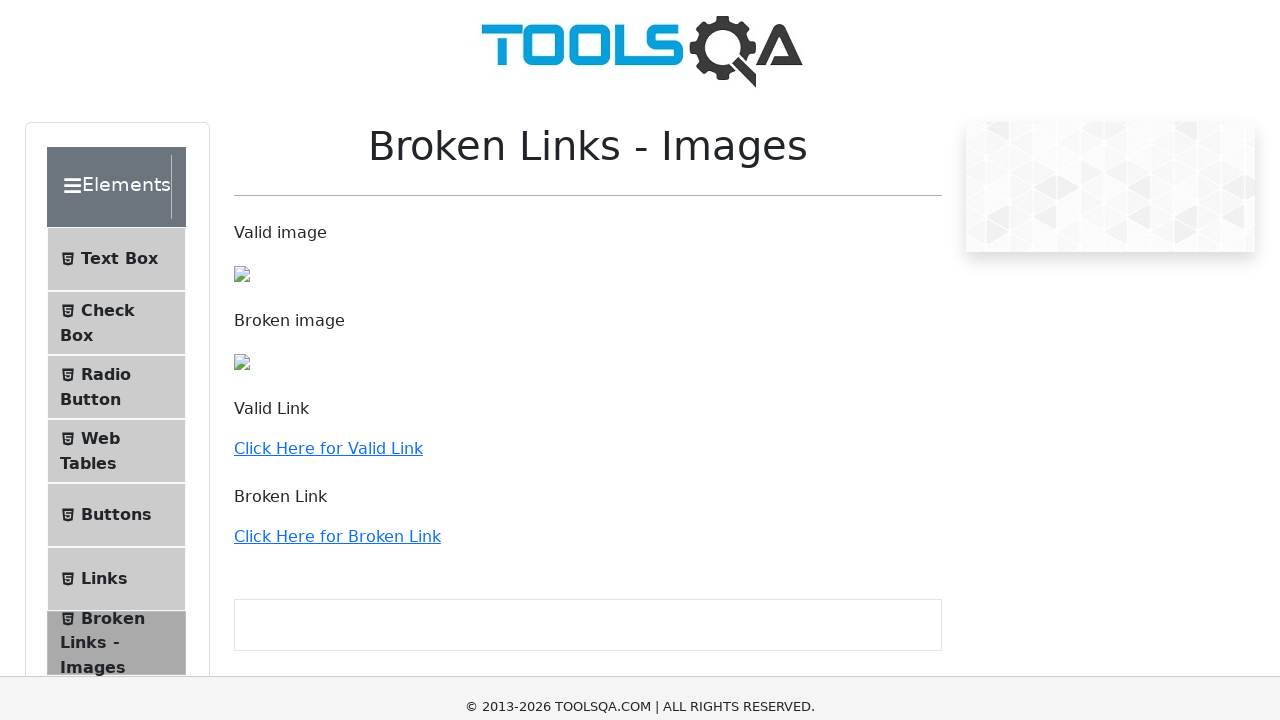

Clicked on 'Click Here for Valid Link' element at (328, 360) on xpath=//a[text()='Click Here for Valid Link']
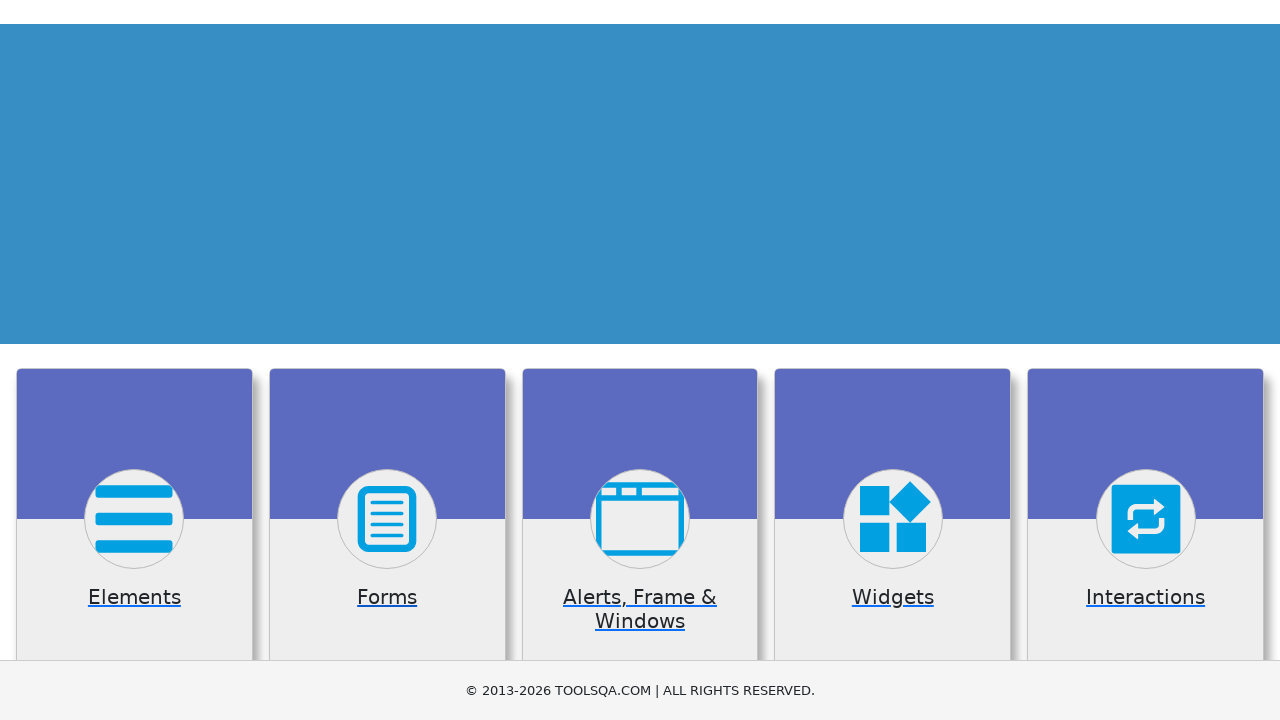

Waited for page to reach networkidle state after clicking valid link
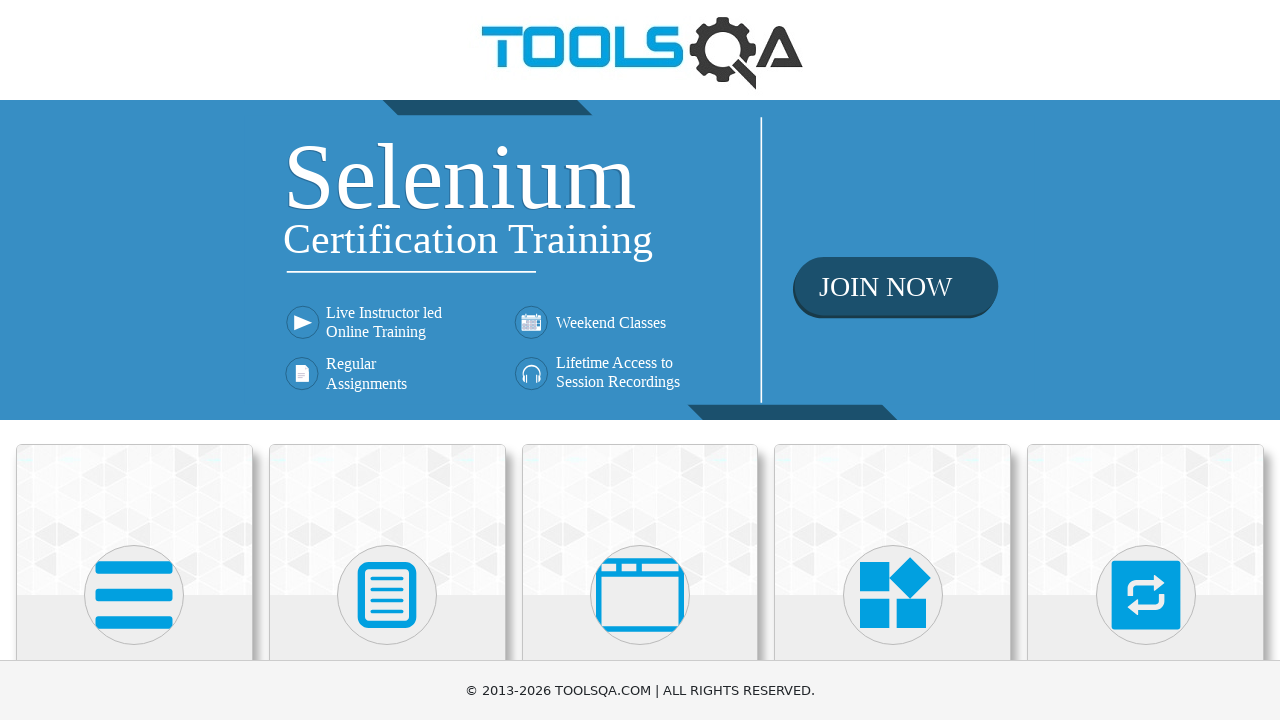

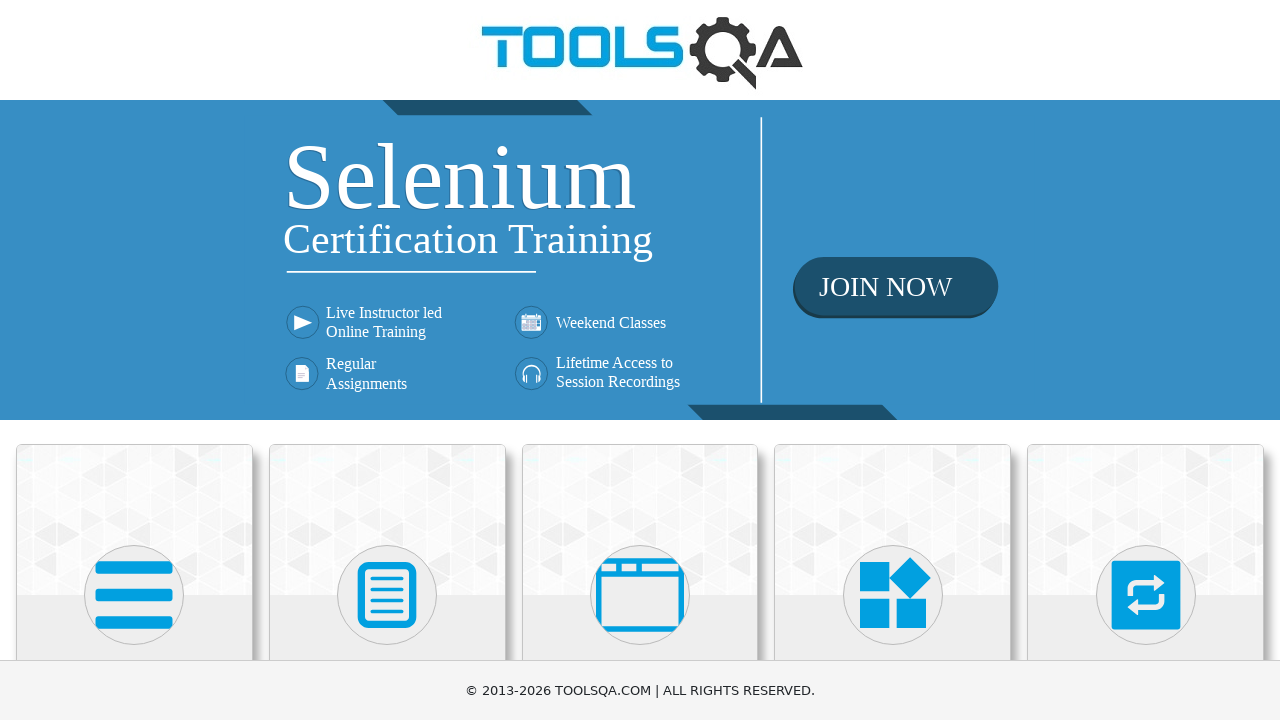